Tests product details page by navigating to a specific product and verifying product information including title, image, description, price, and add to cart button are displayed correctly.

Starting URL: https://demoblaze.com/index.html

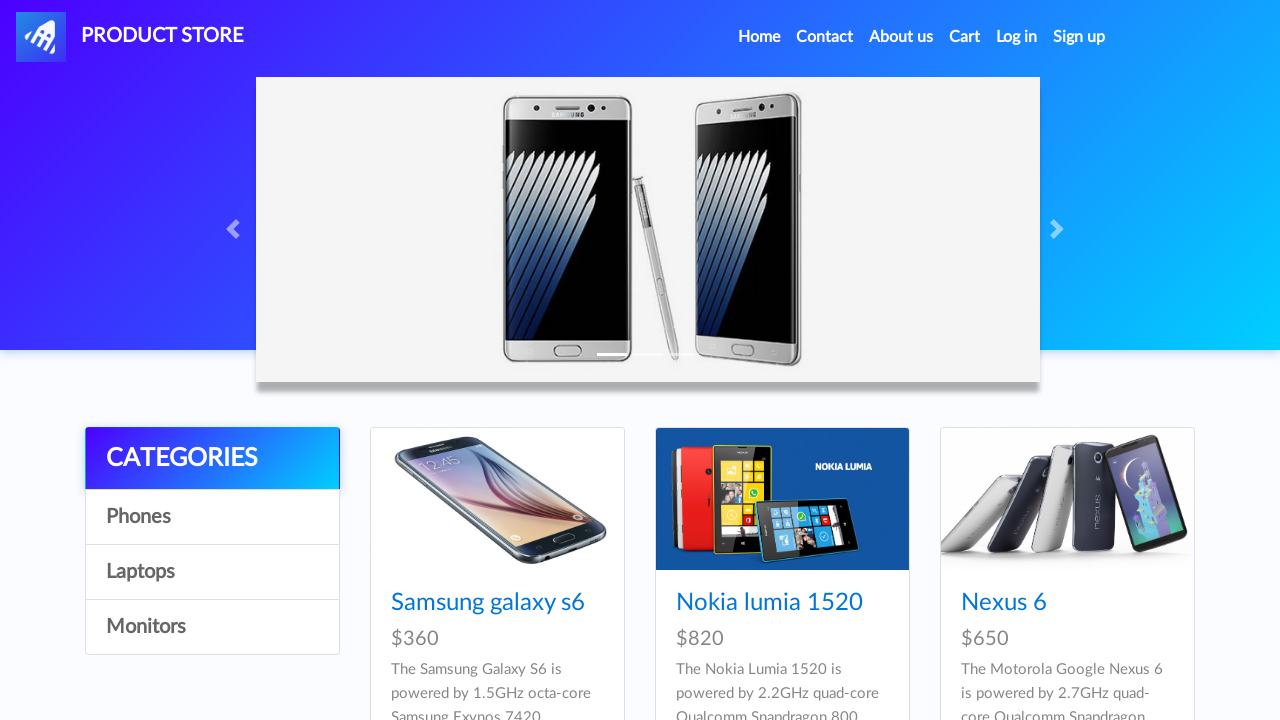

Waited for navigation link to be visible
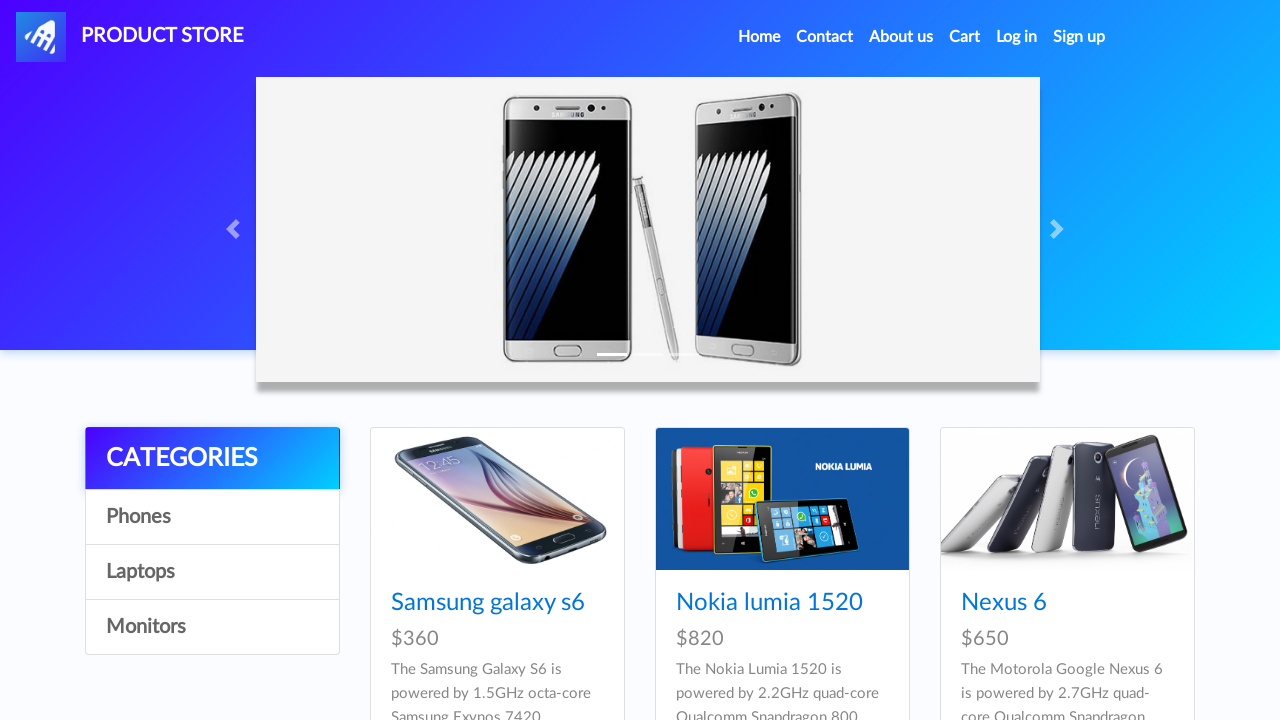

Clicked on Home link in navigation at (759, 37) on .nav-link
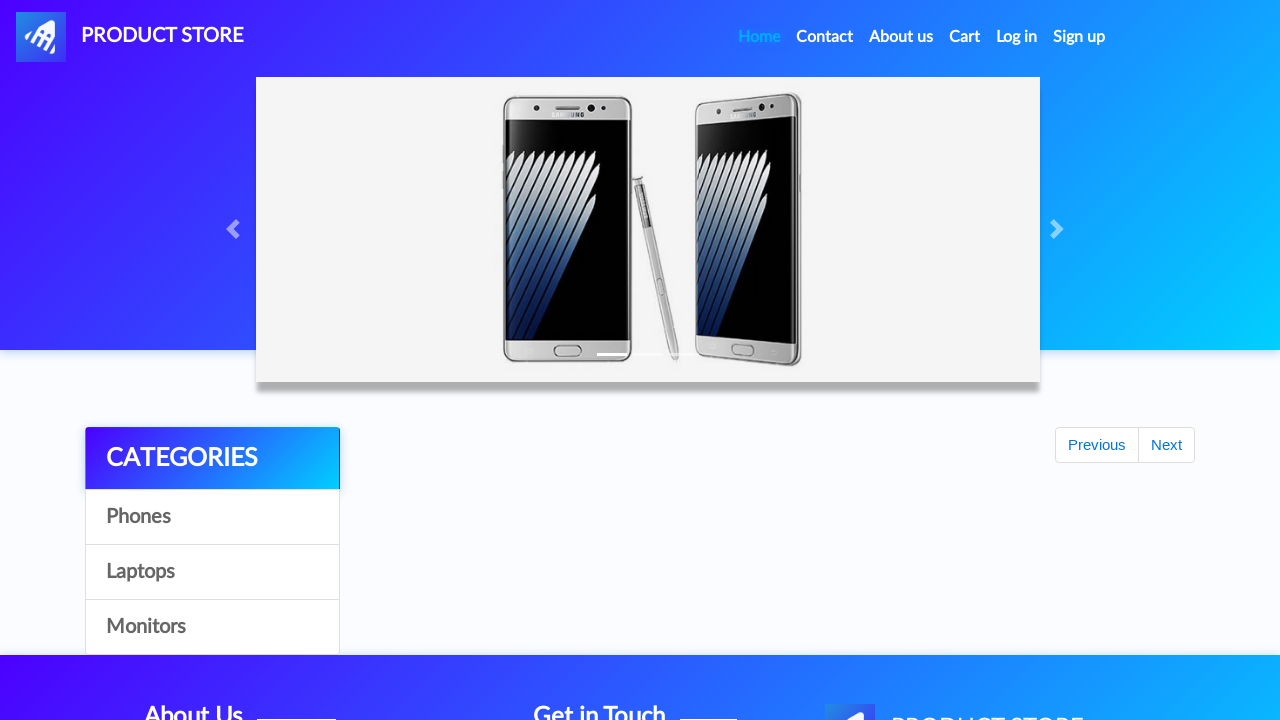

Waited for first product link (Samsung galaxy s6) to be visible
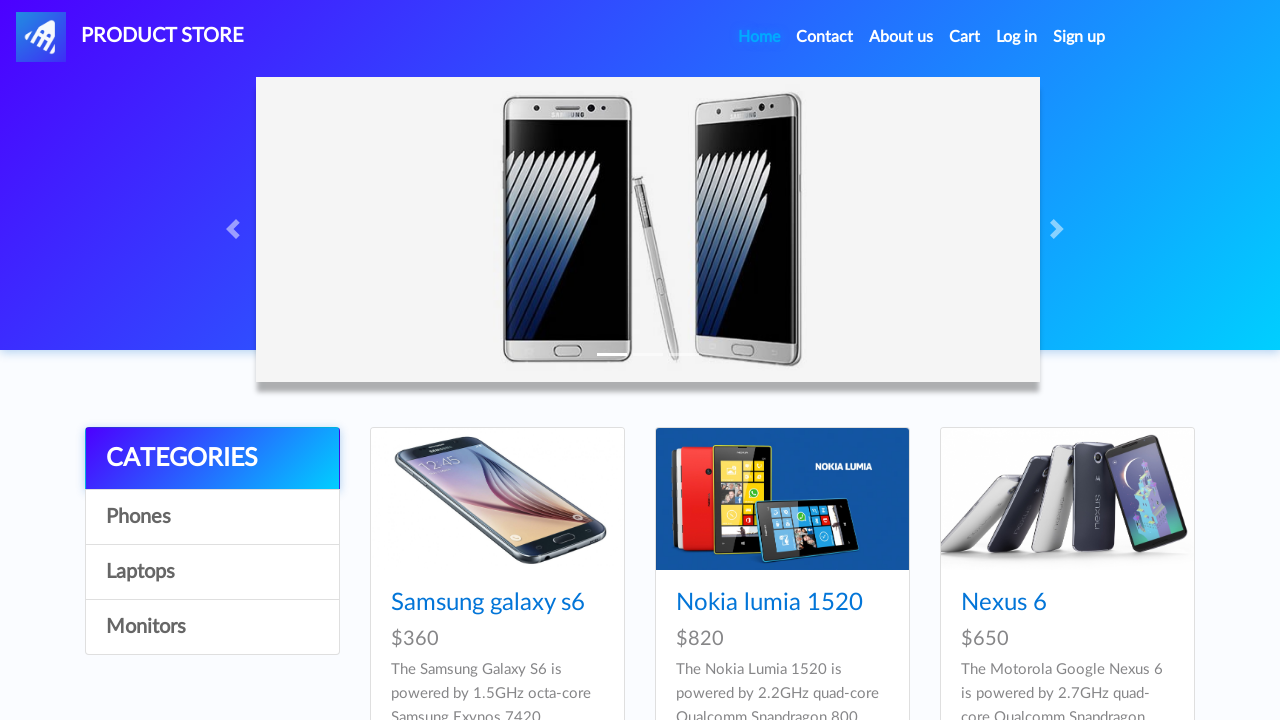

Clicked on Samsung galaxy s6 product link at (497, 499) on a[href='prod.html?idp_=1']
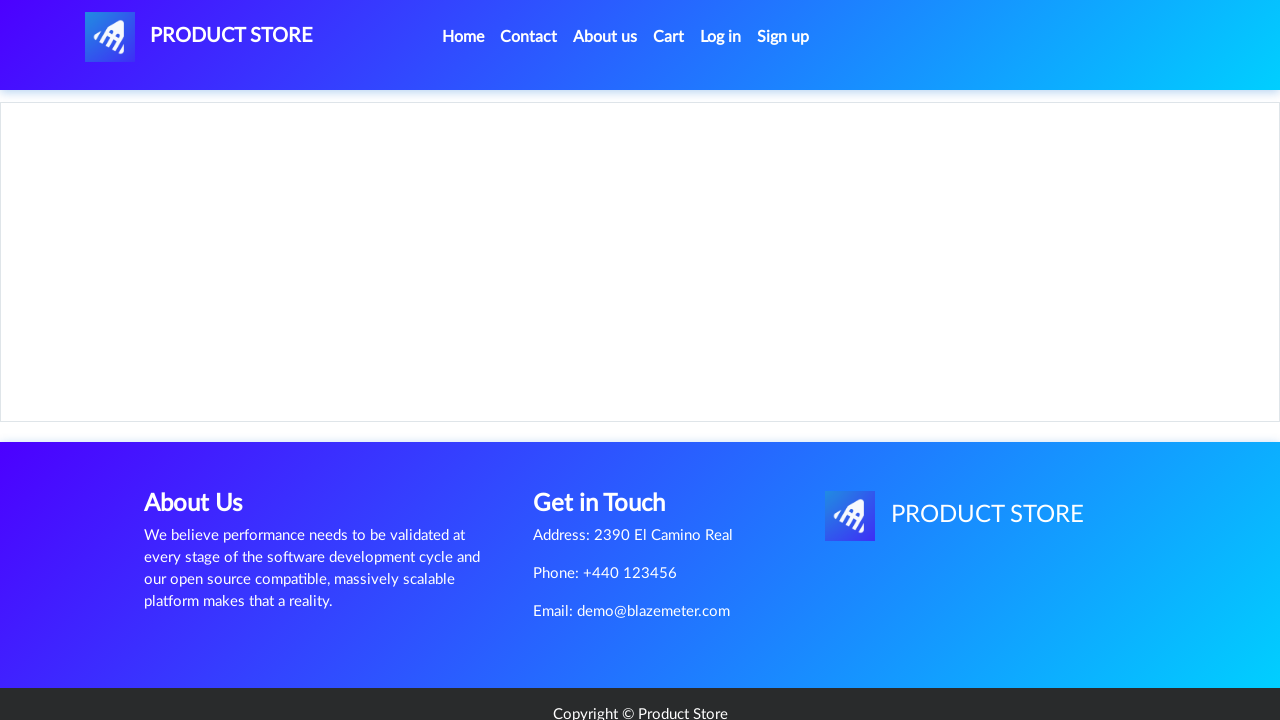

Product image carousel loaded
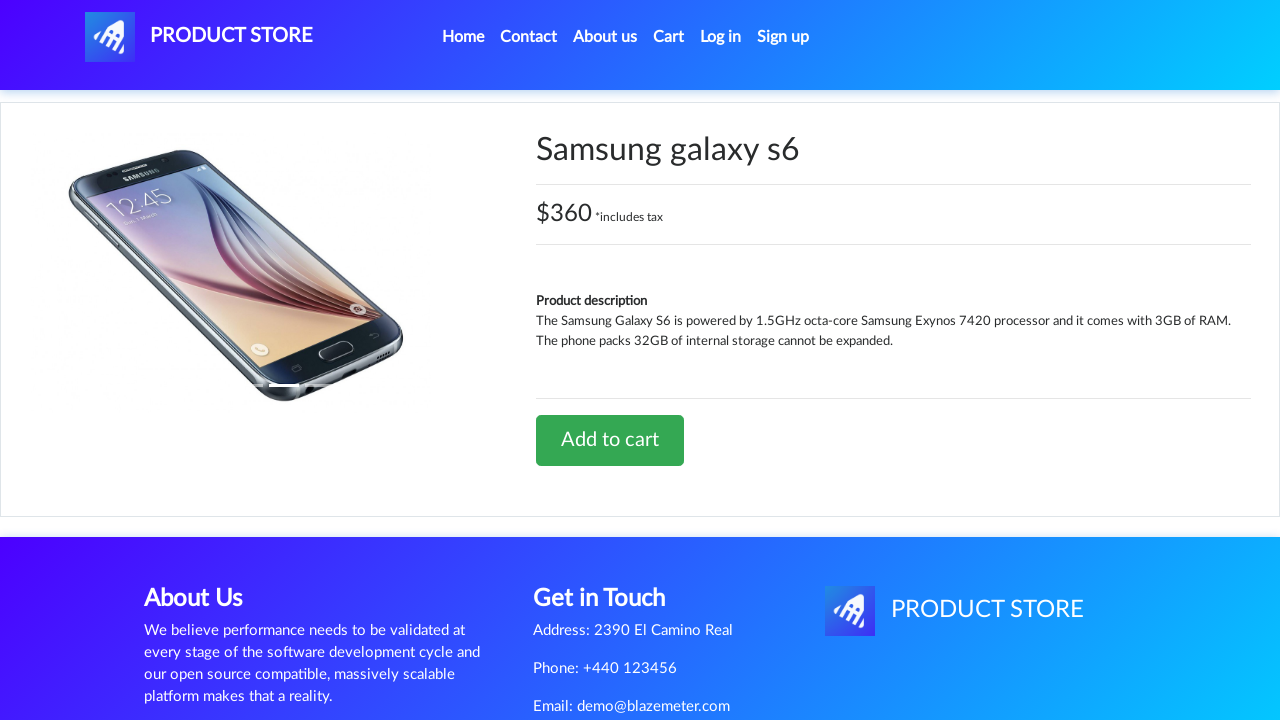

Product details table body loaded
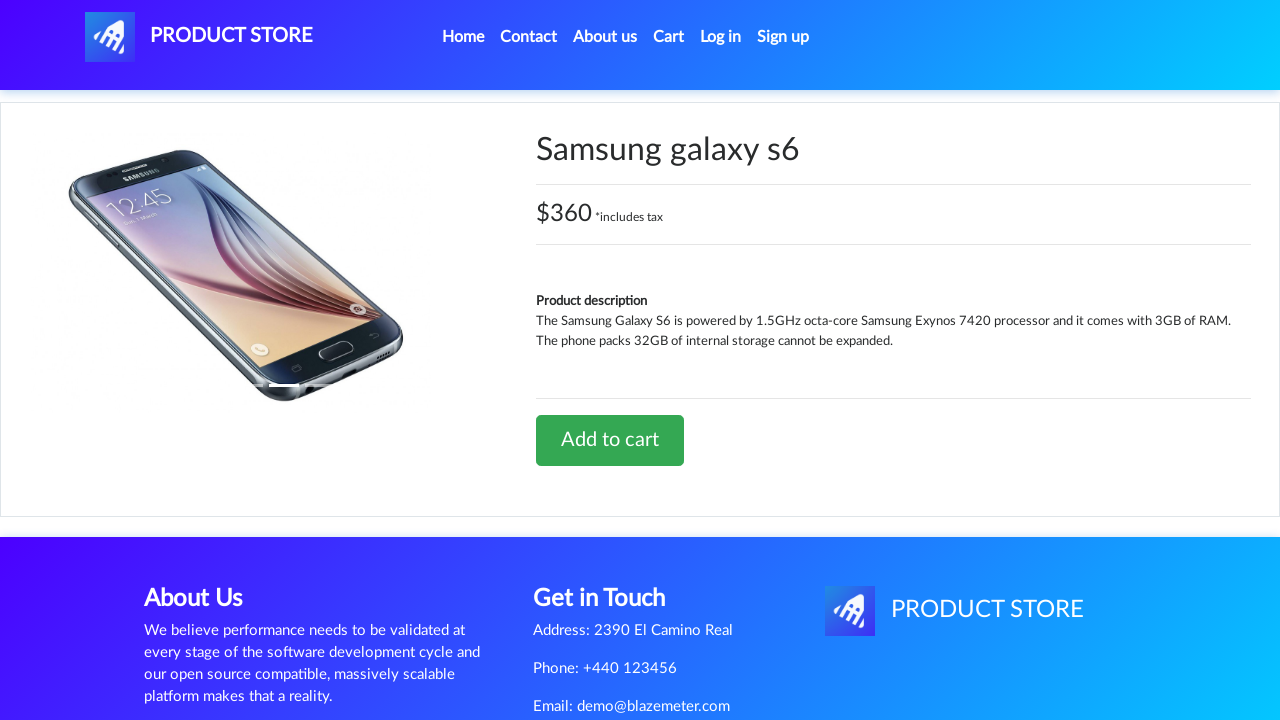

Located product title element
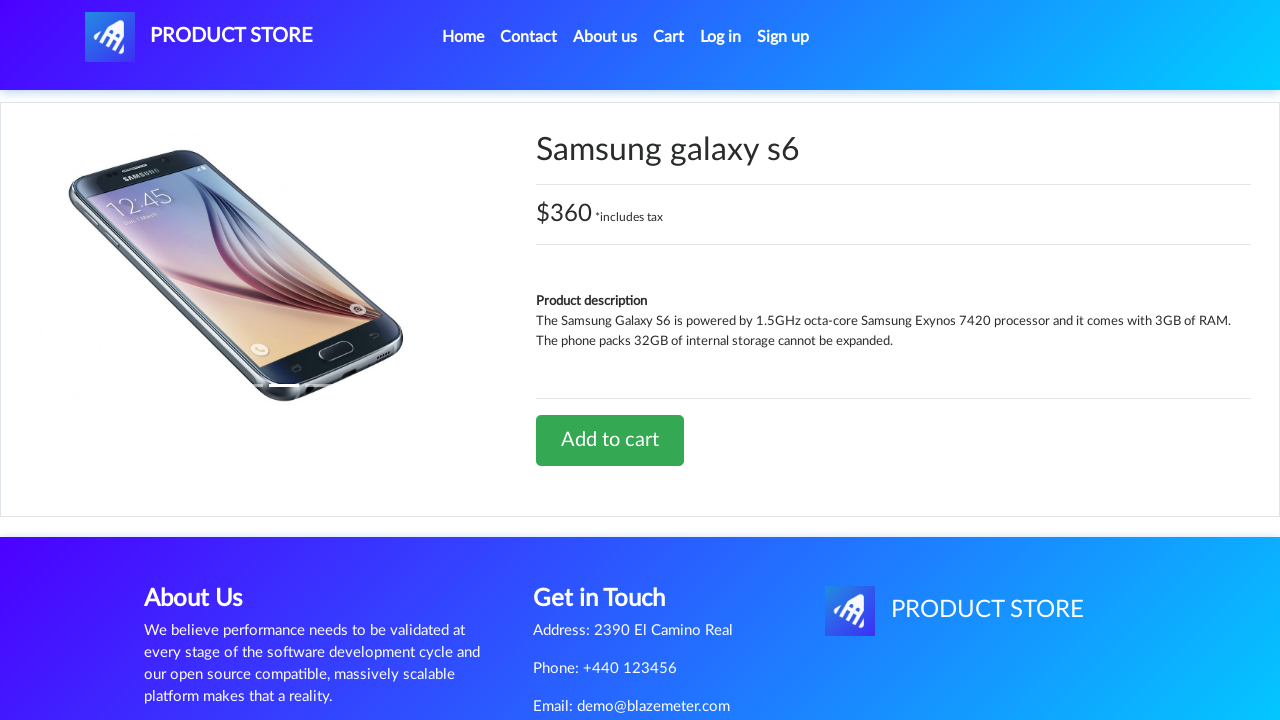

Verified product title is 'Samsung galaxy s6'
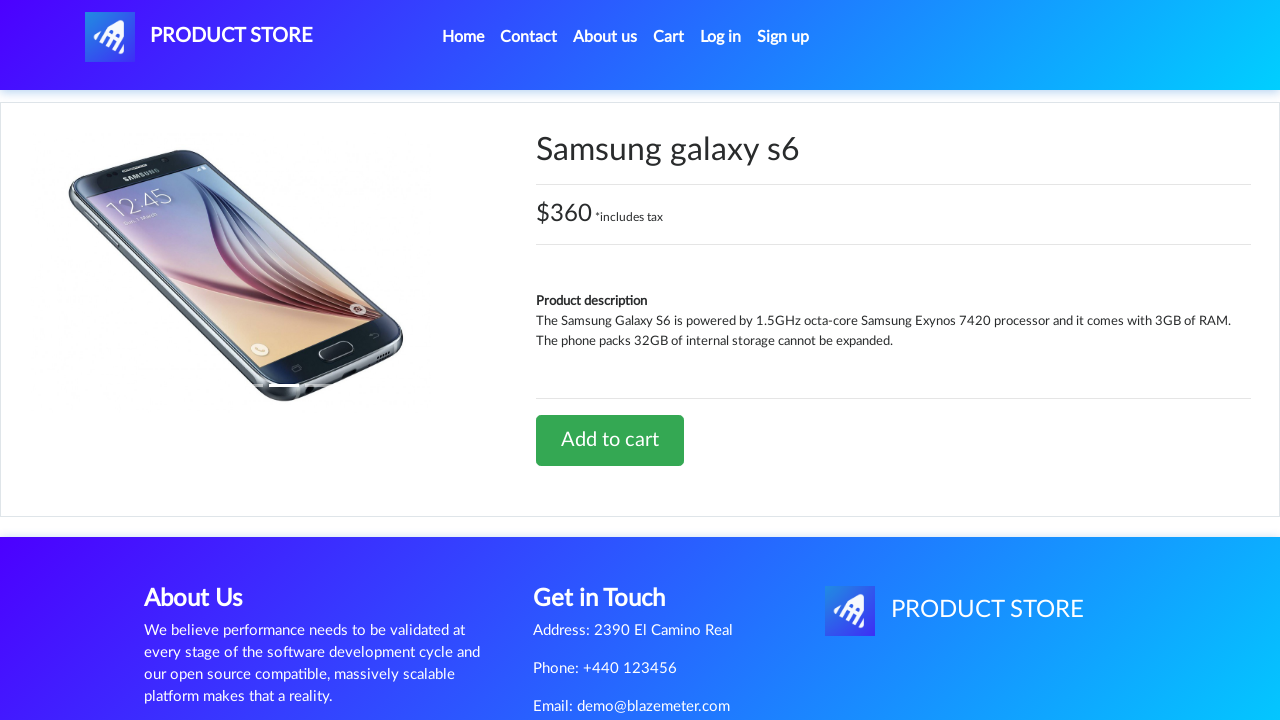

Located add to cart button
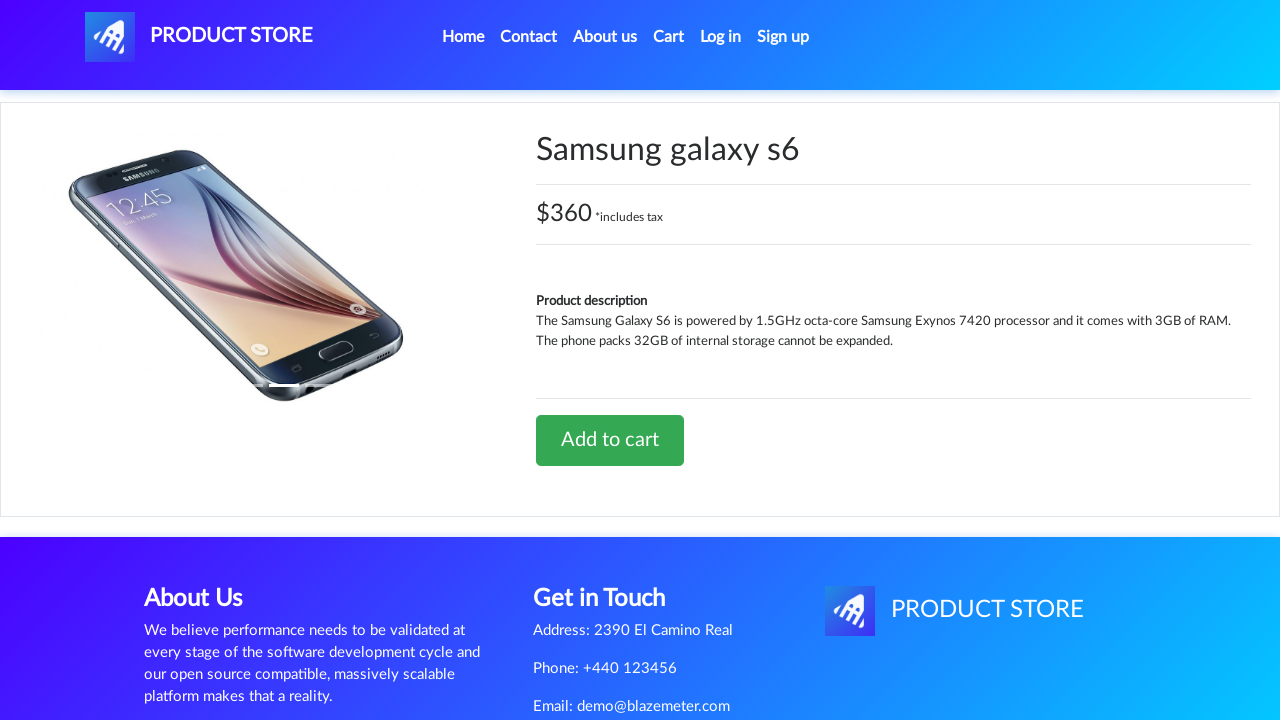

Verified add to cart button text is 'Add to cart'
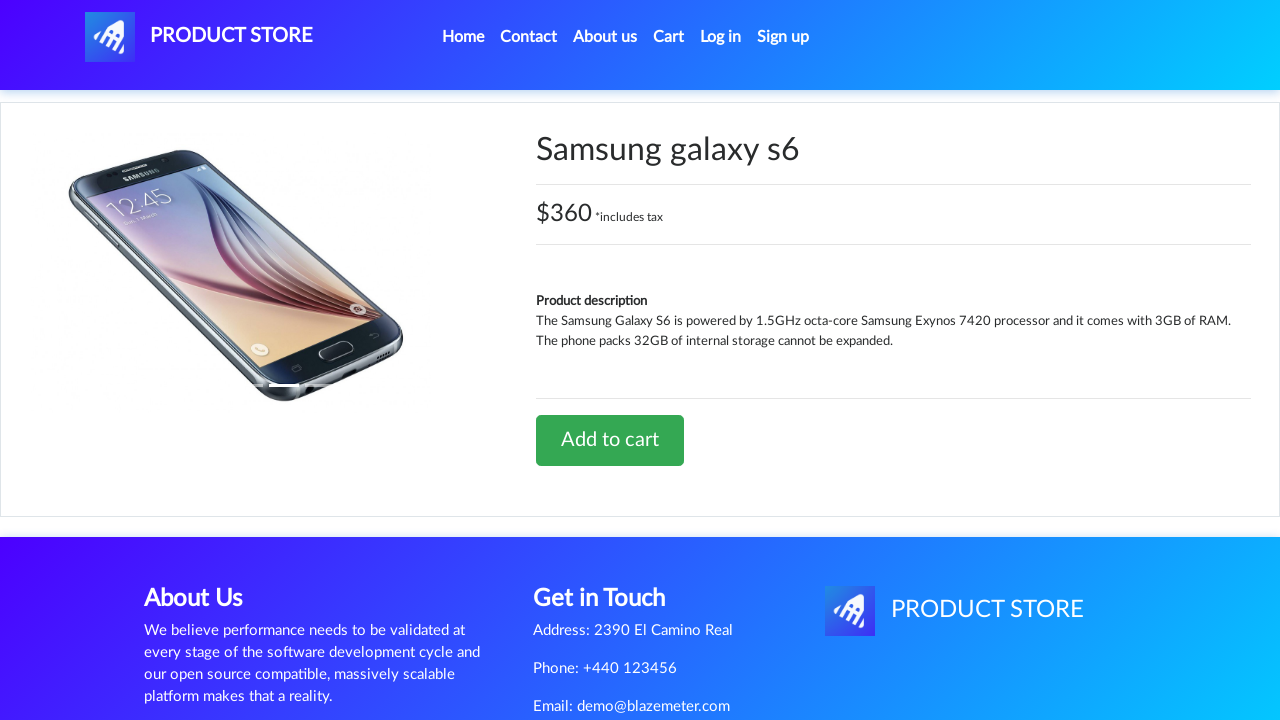

Price container is visible
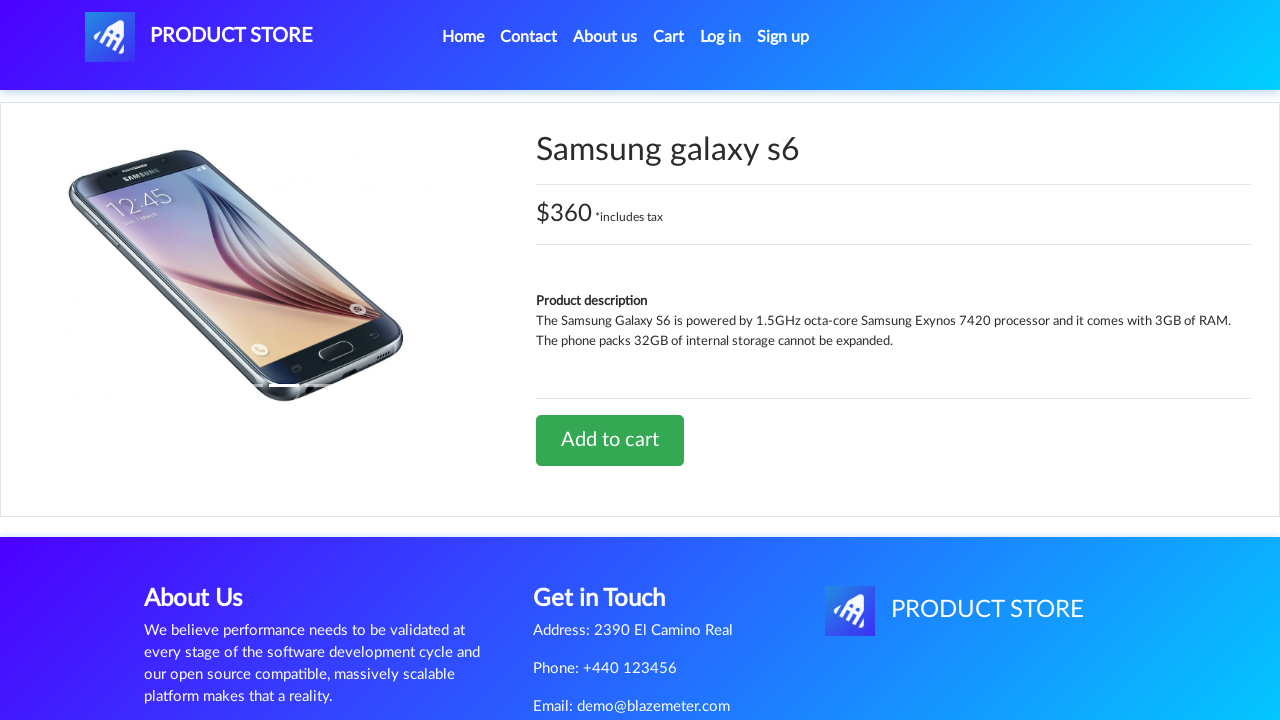

Product information section header is visible
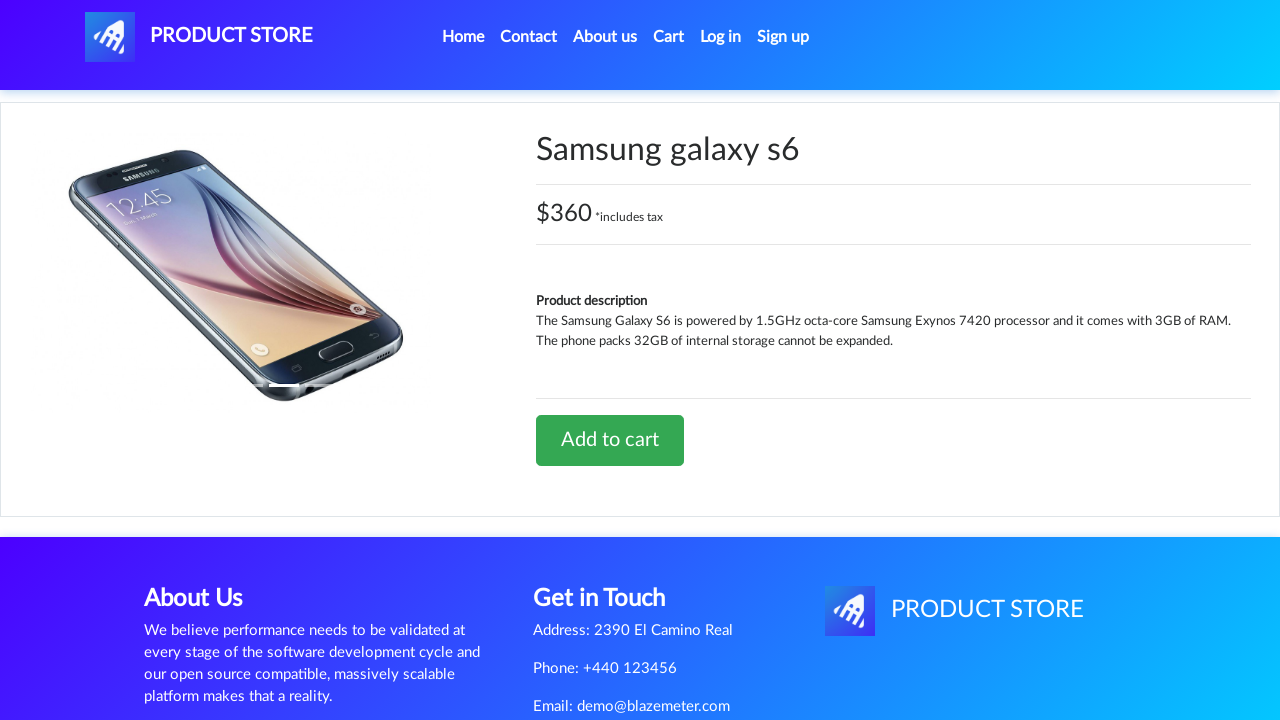

Product description text is visible
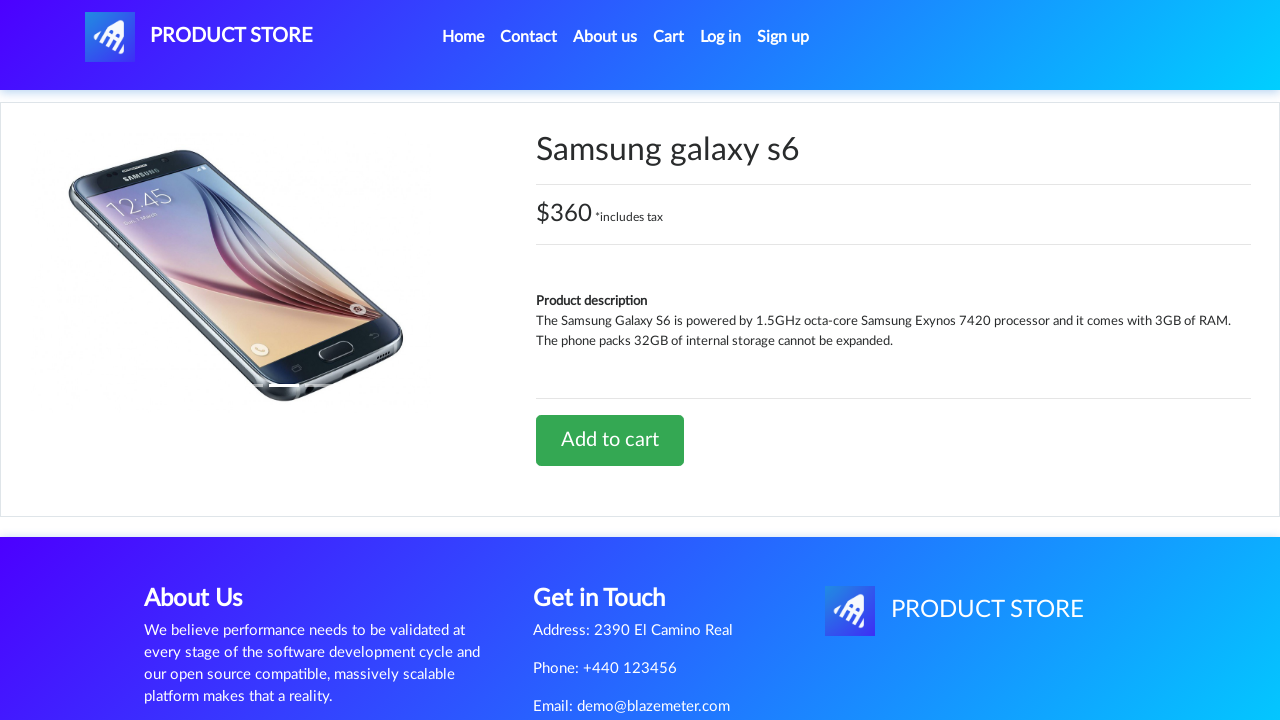

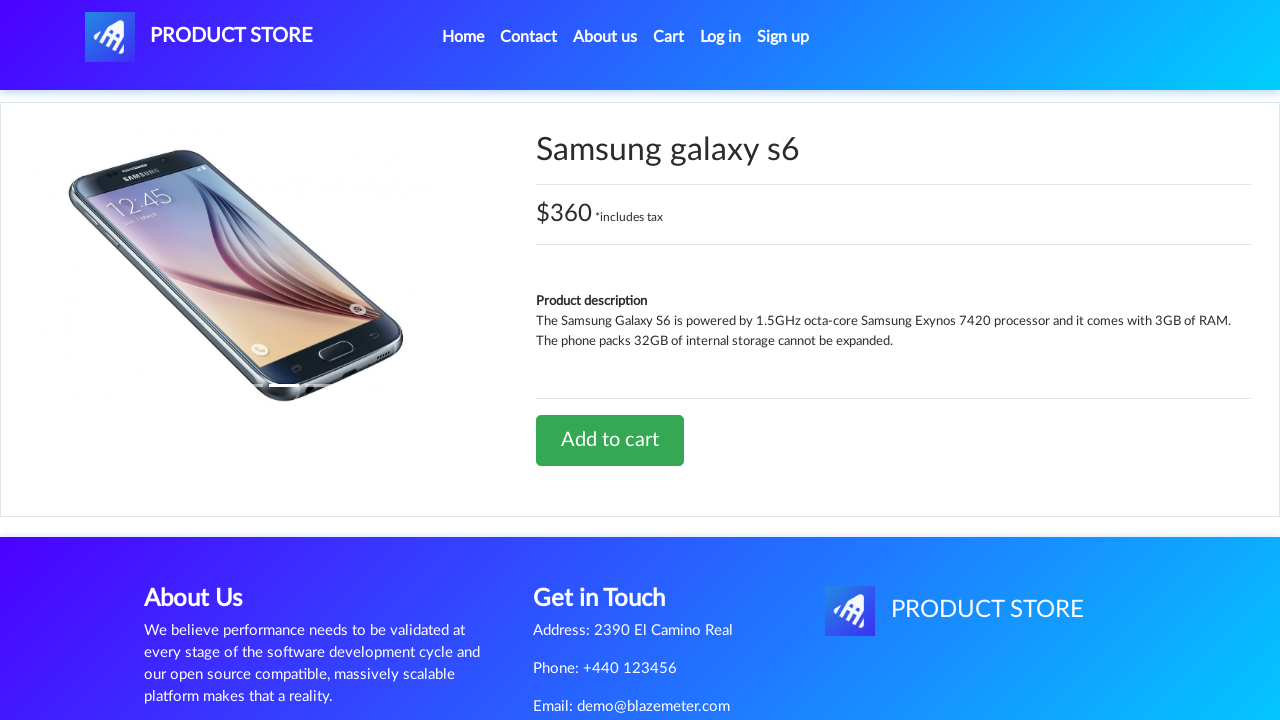